Tests the music player functionality on Audiomack by navigating to an album page and clicking play buttons to initiate song playback

Starting URL: https://audiomack.com/blessedray/album/prodigy-ep-vol-1

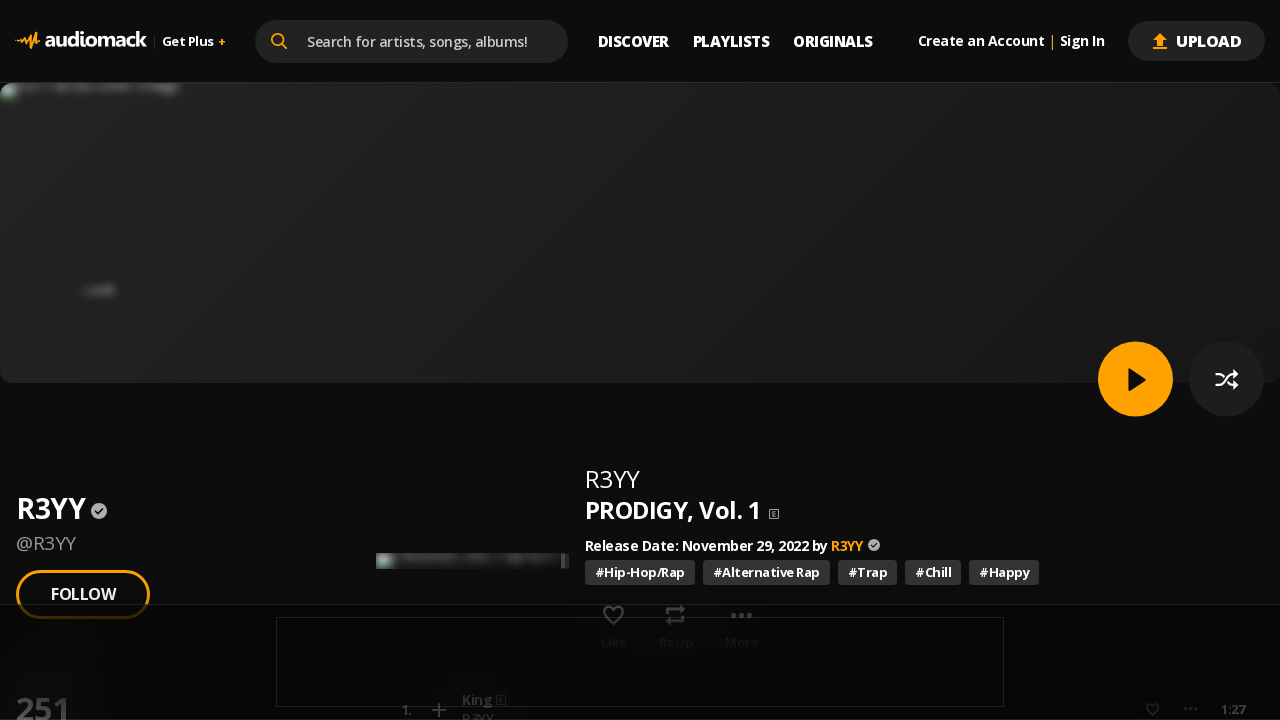

Waited for page to fully load with networkidle state
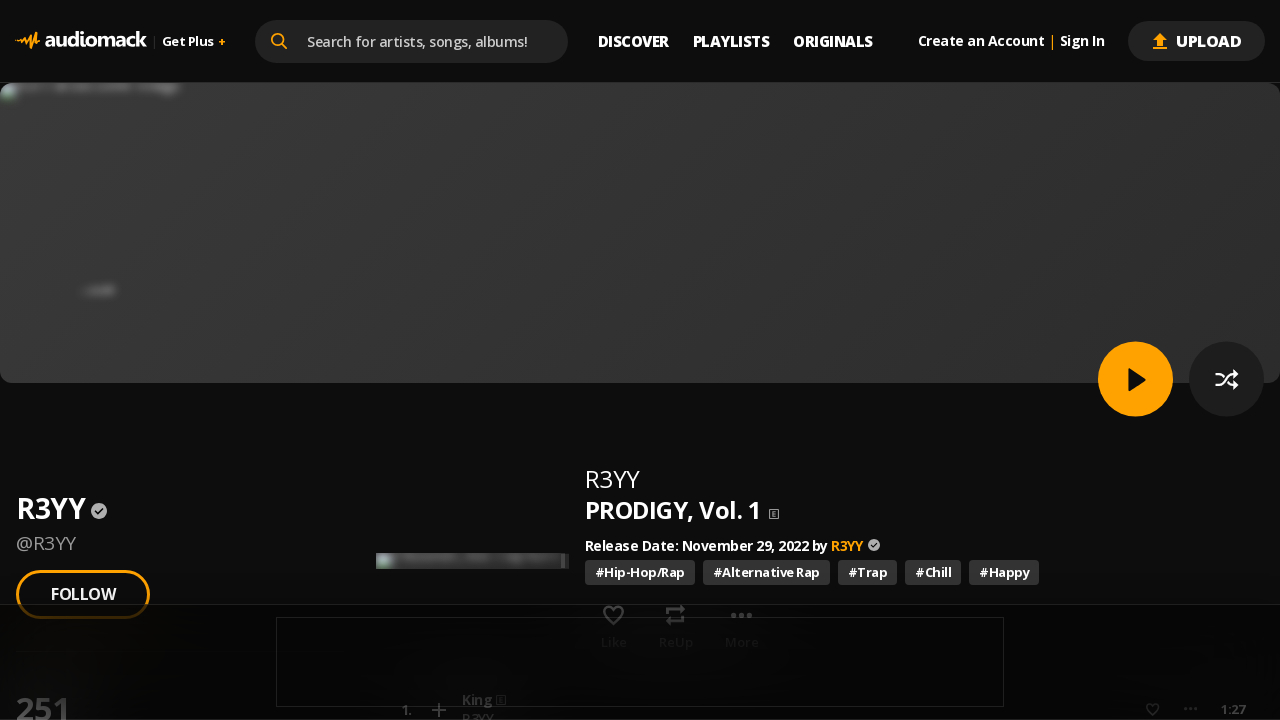

Failed to click individual song play buttons on //*[@id="react-view"]/div[3]/div/div[2]/div/div/div/div[2]/div/div/div/div[1]/di
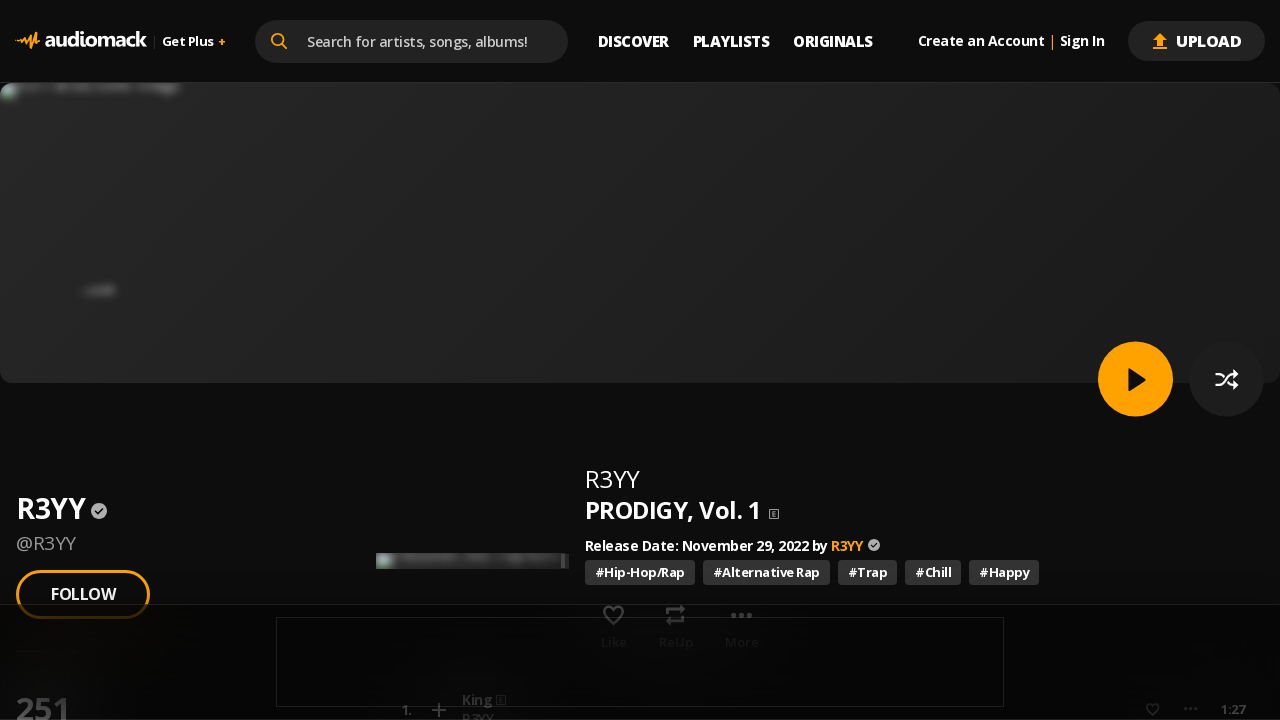

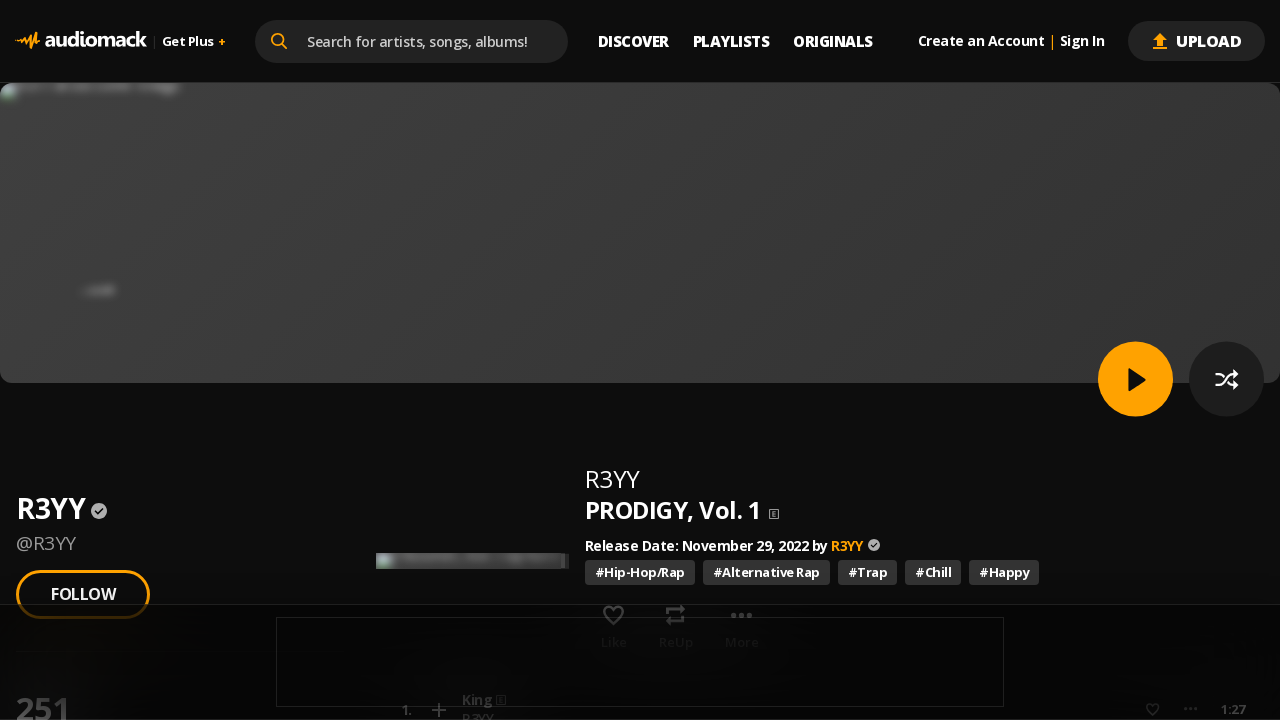